Tests data table sorting in ascending order by clicking the "Due" column header in table 1 (without semantic attributes) and verifying the values are sorted correctly

Starting URL: http://the-internet.herokuapp.com/tables

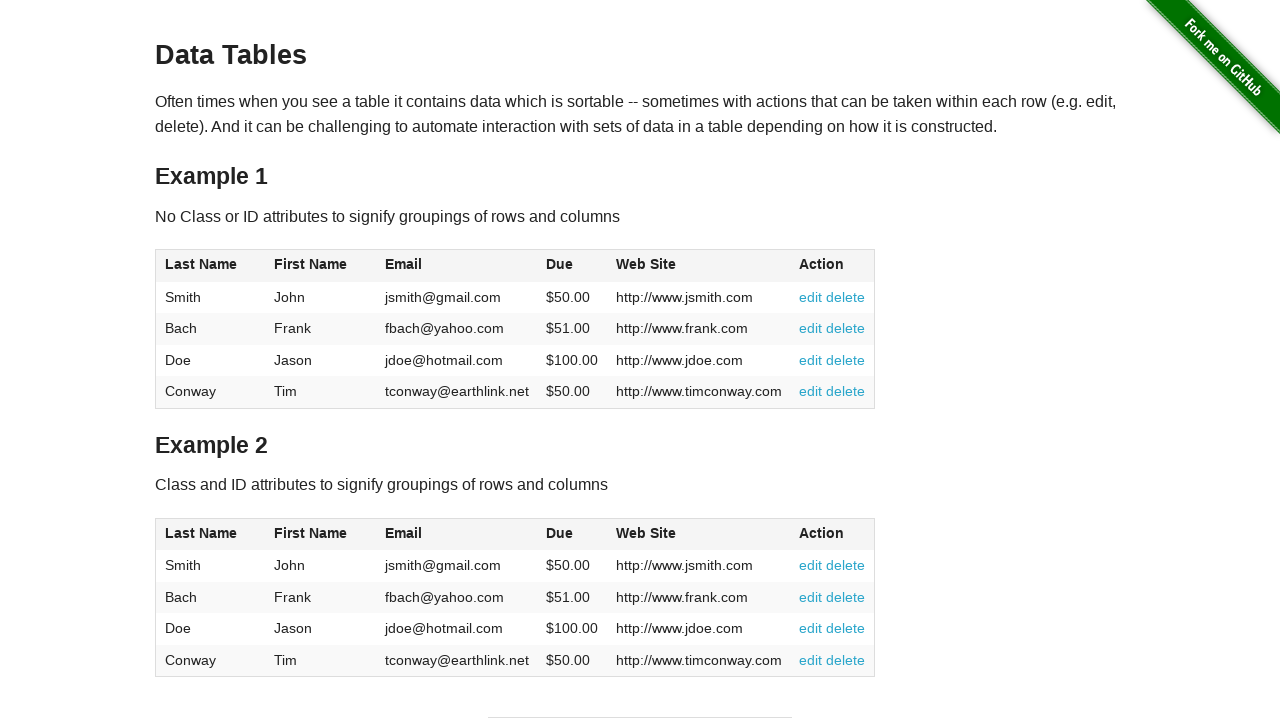

Clicked the 'Due' column header in table 1 to sort ascending at (572, 266) on #table1 thead tr th:nth-of-type(4)
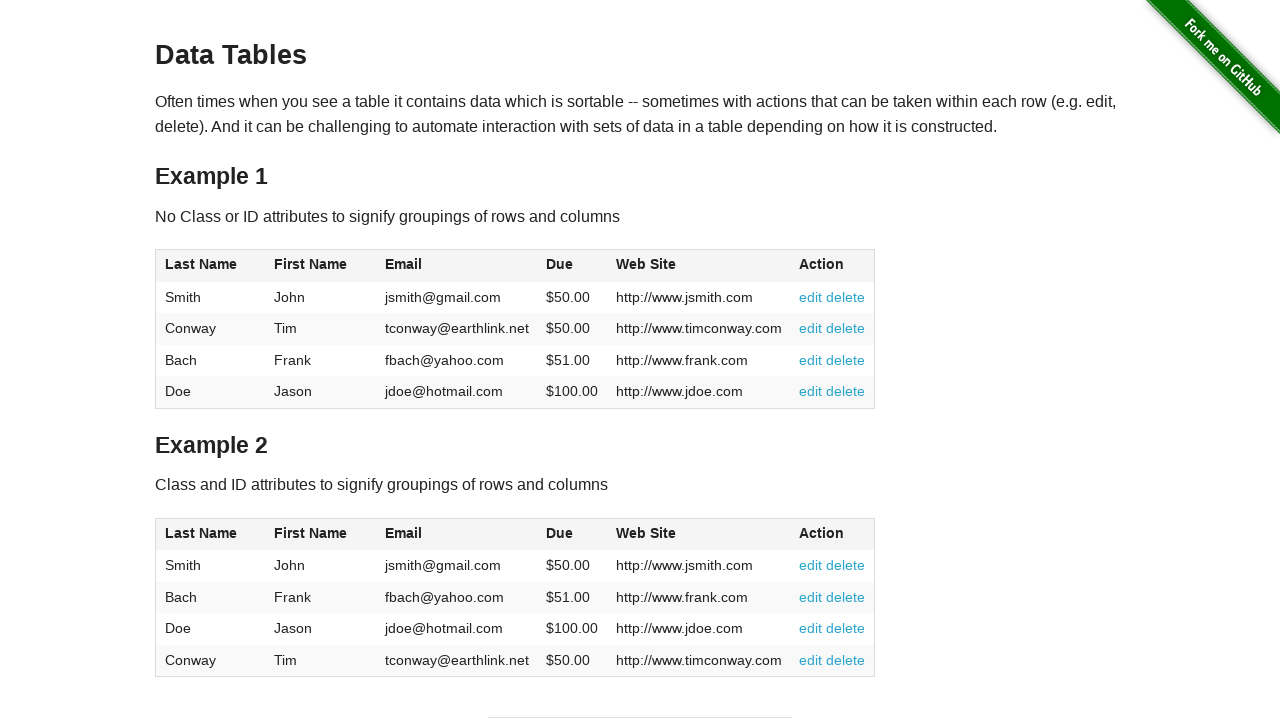

Verified the 'Due' column is visible in the sorted table
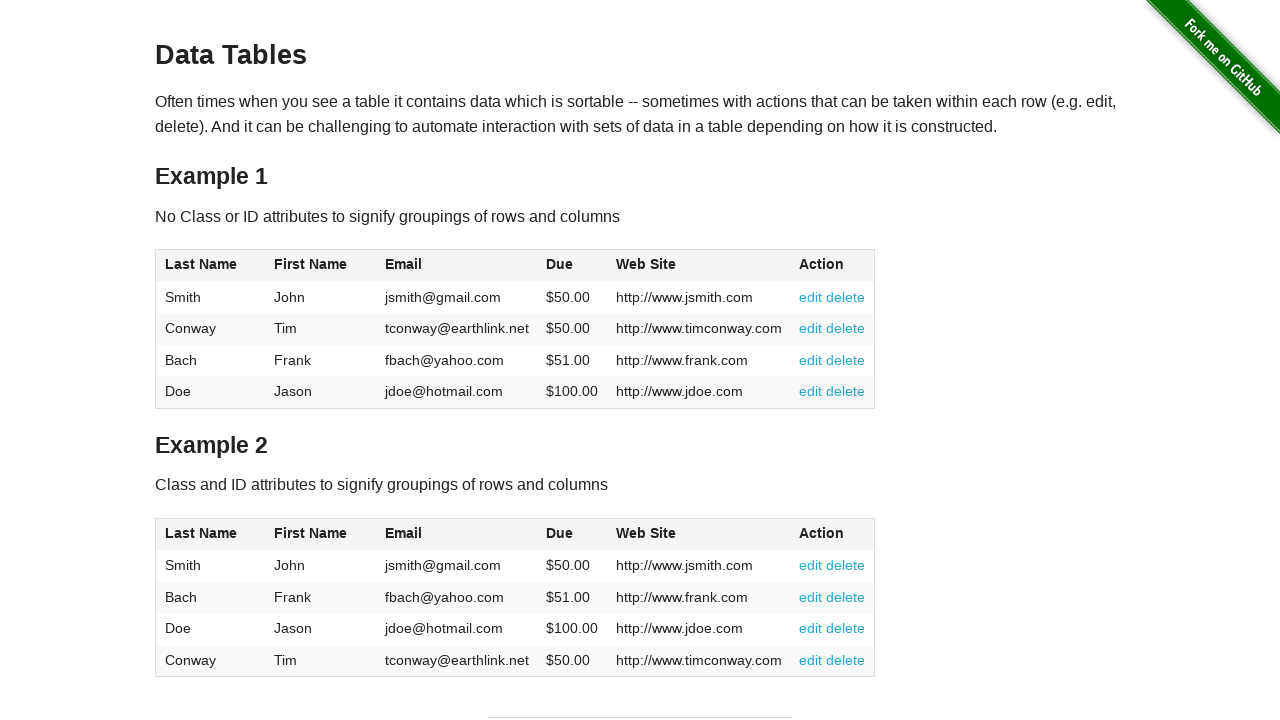

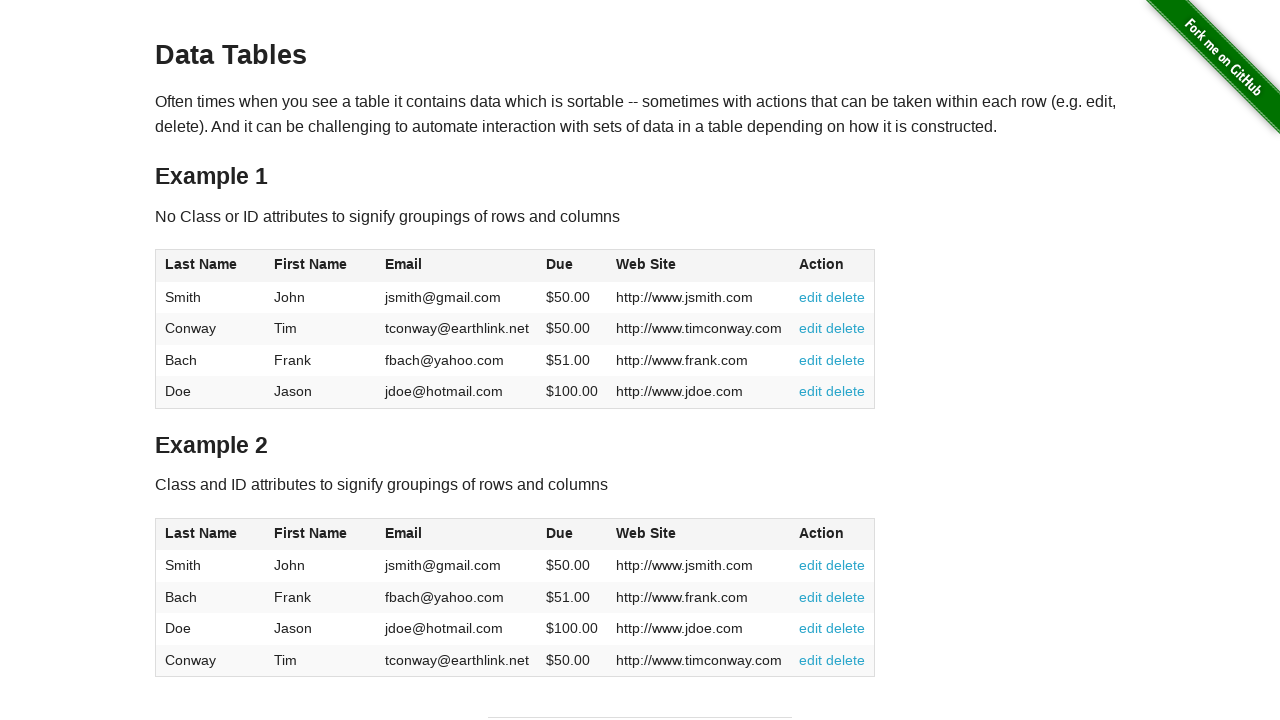